Tests adding a new person with job to the list

Starting URL: https://kristinek.github.io/site/tasks/list_of_people_with_jobs.html

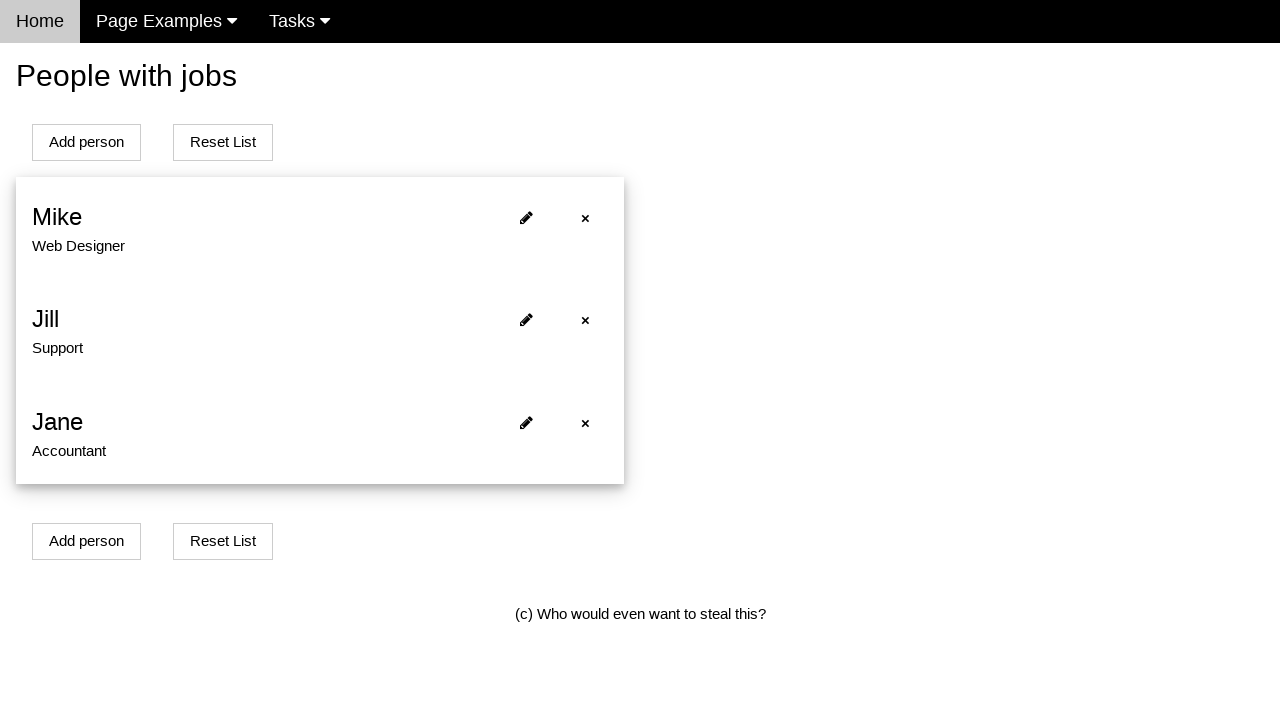

Clicked Add Person button at (86, 142) on #addPersonBtn
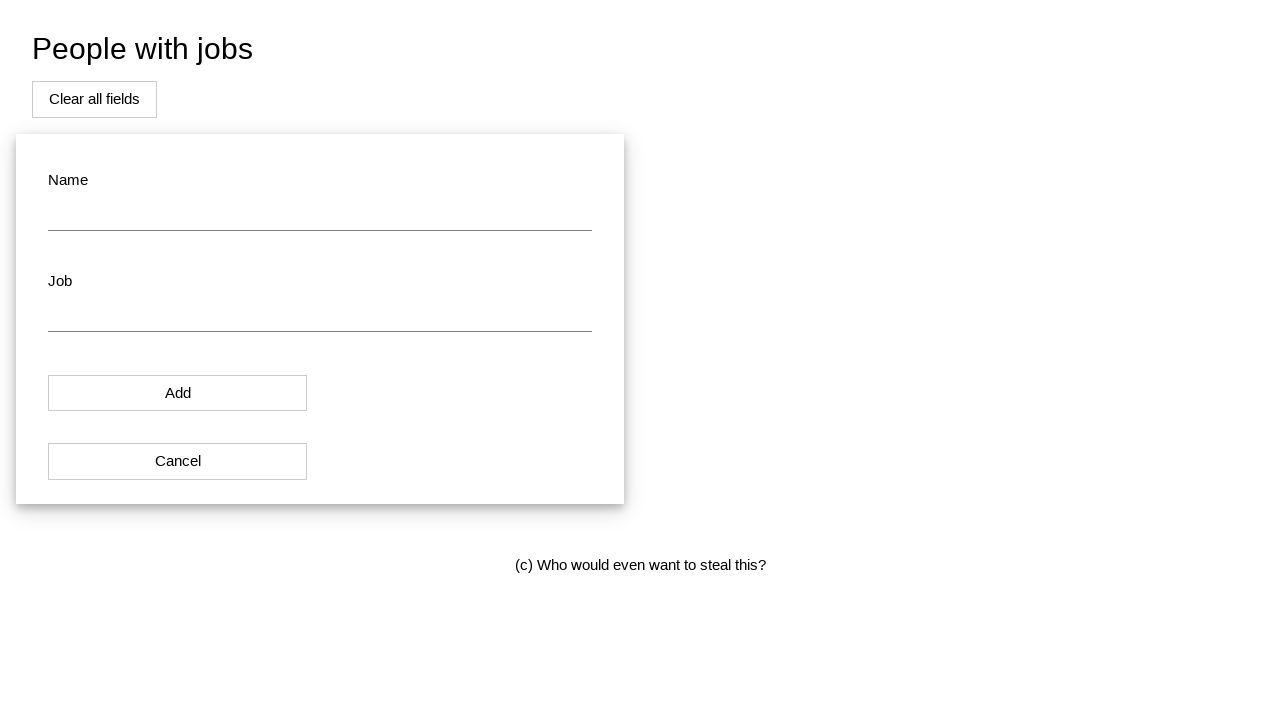

Clicked name input field at (320, 254) on #name
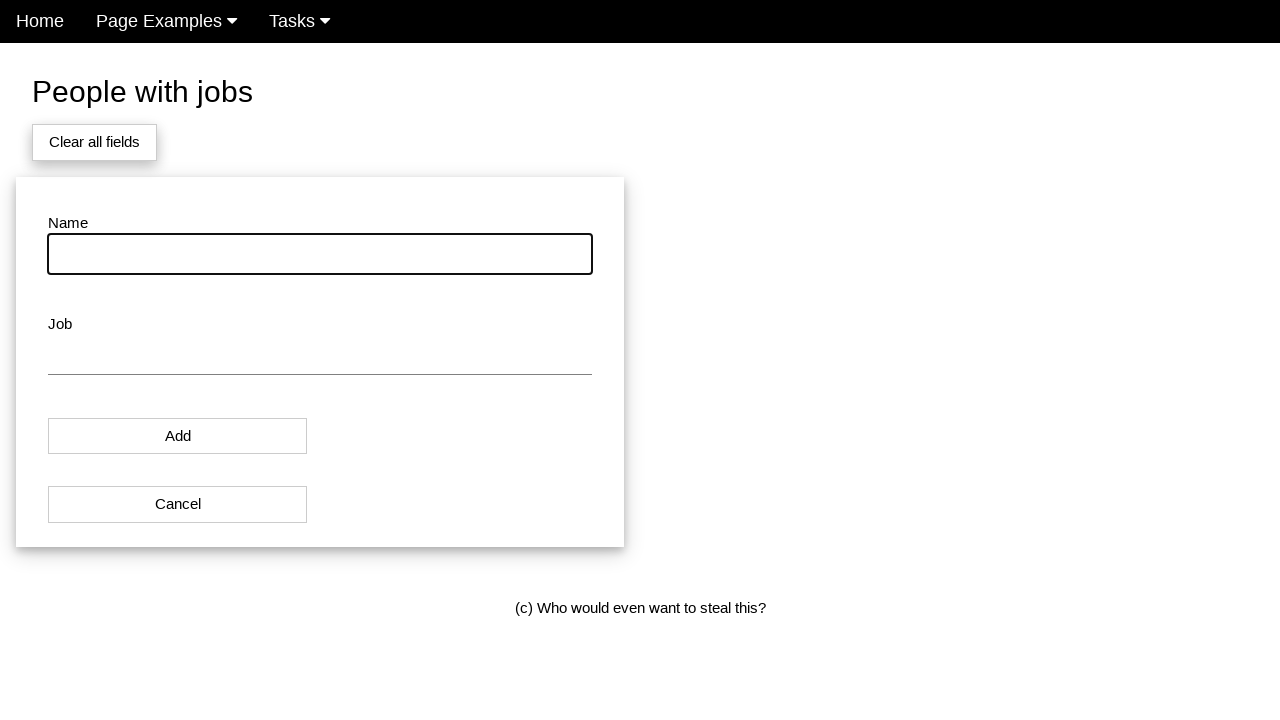

Entered 'Anastasija' in name field on #name
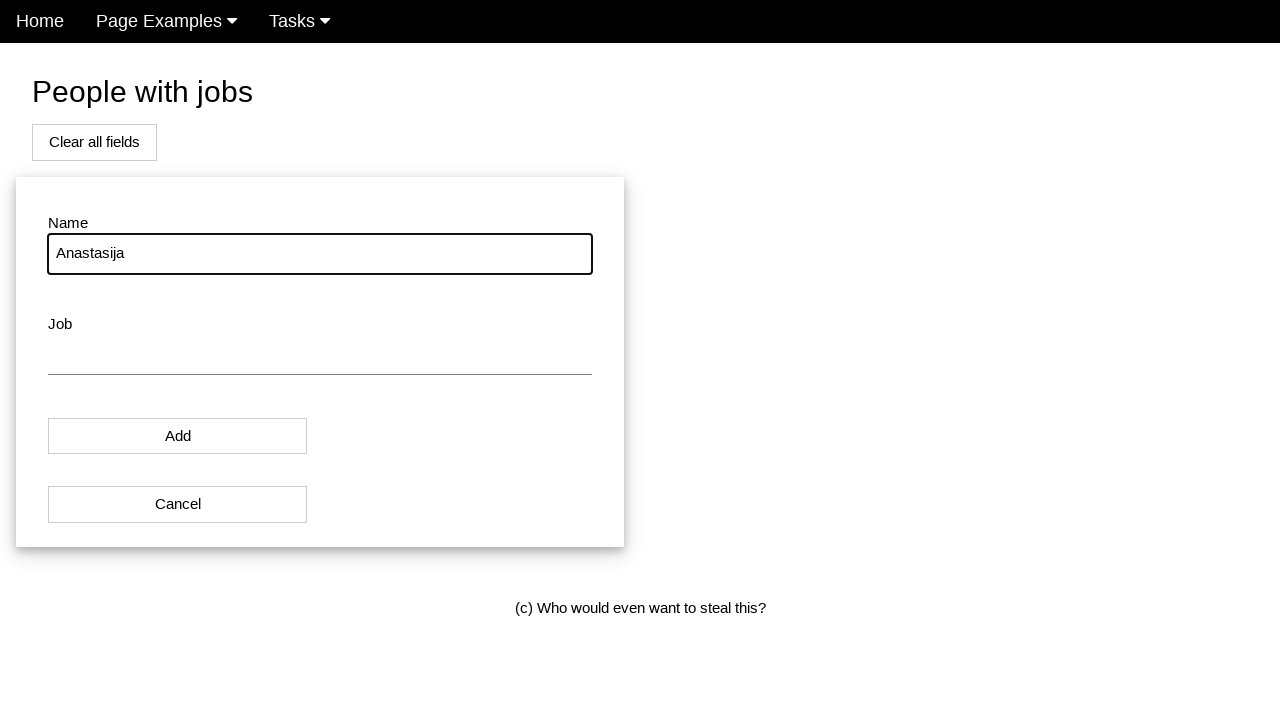

Clicked job input field at (320, 355) on #job
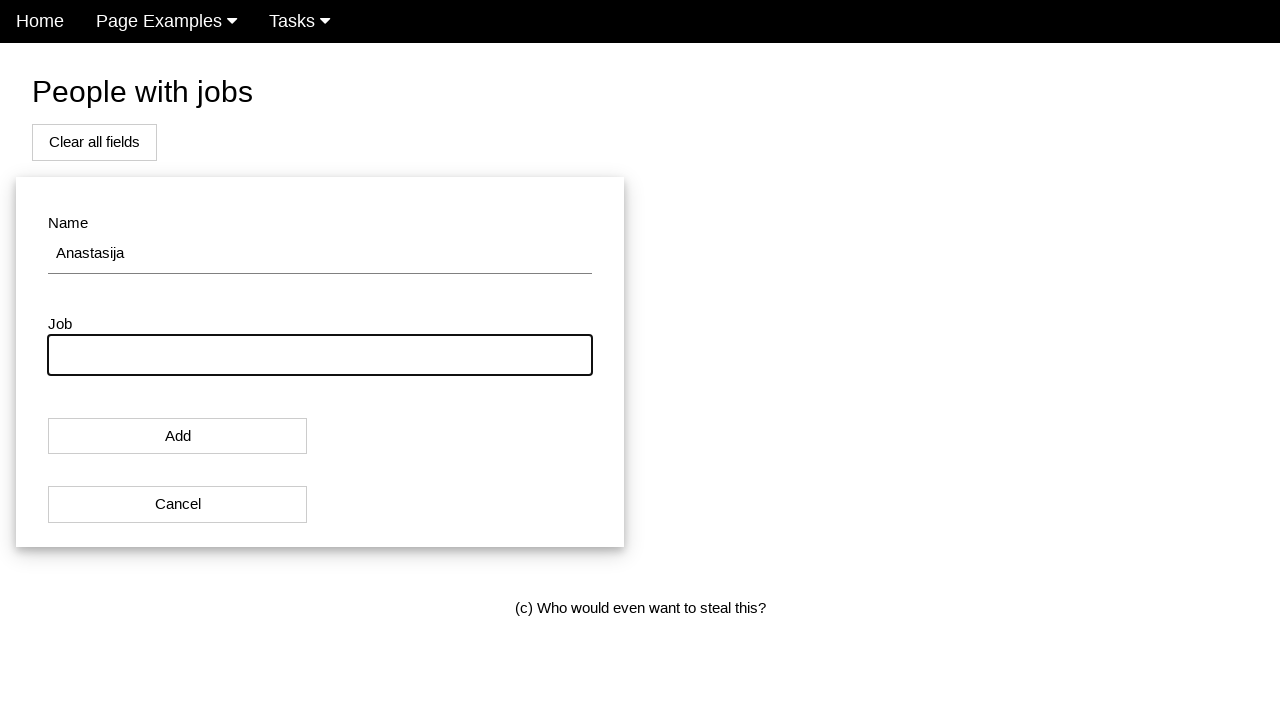

Entered 'Developer' in job field on #job
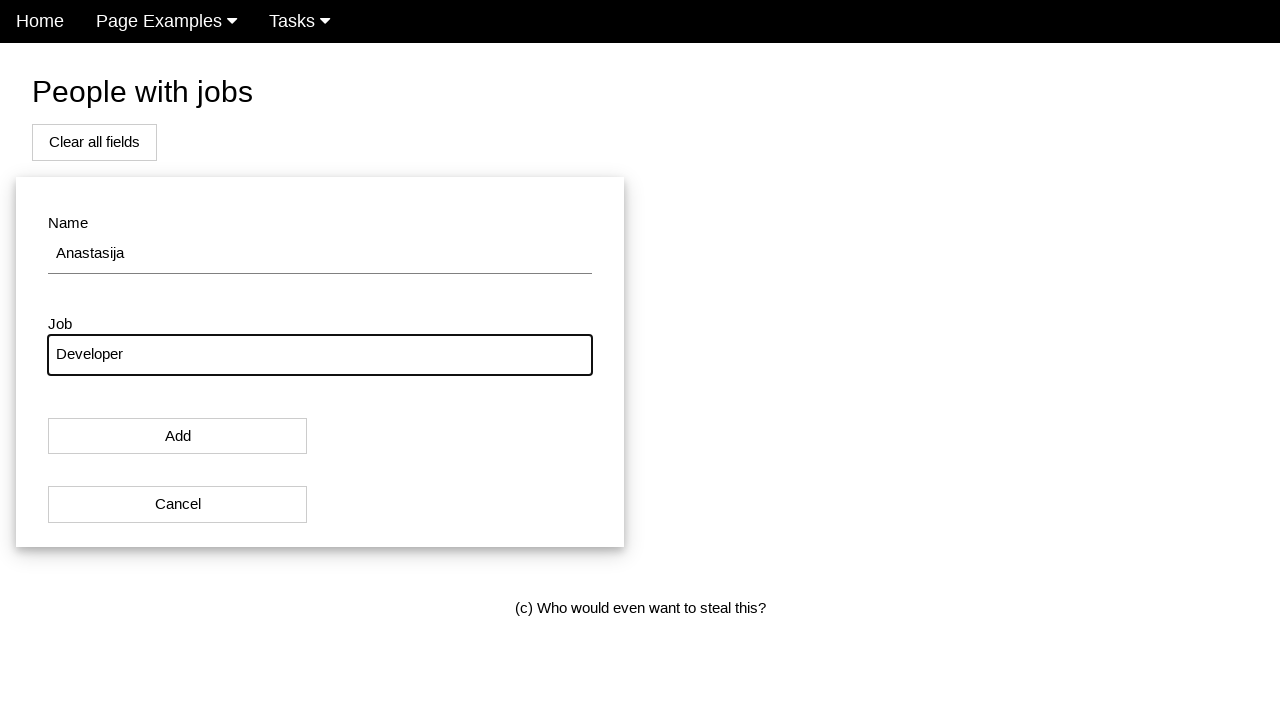

Clicked Add button to submit person with job at (178, 436) on #modal_button
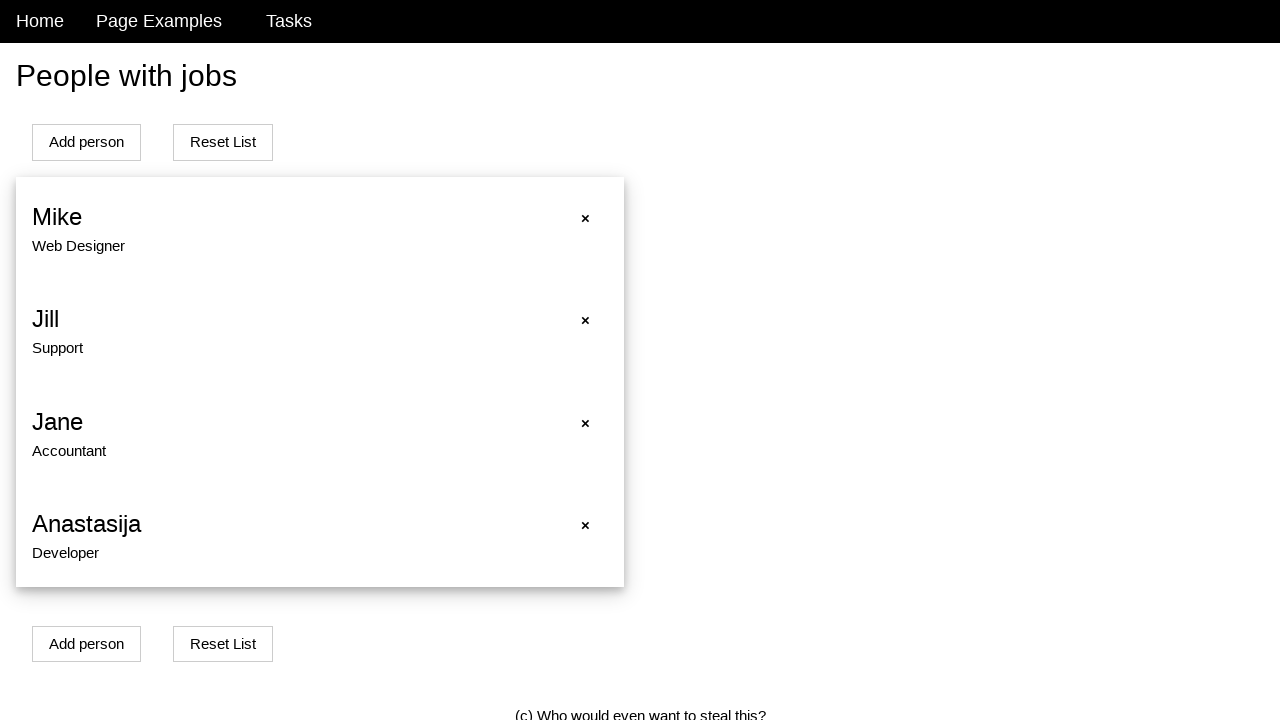

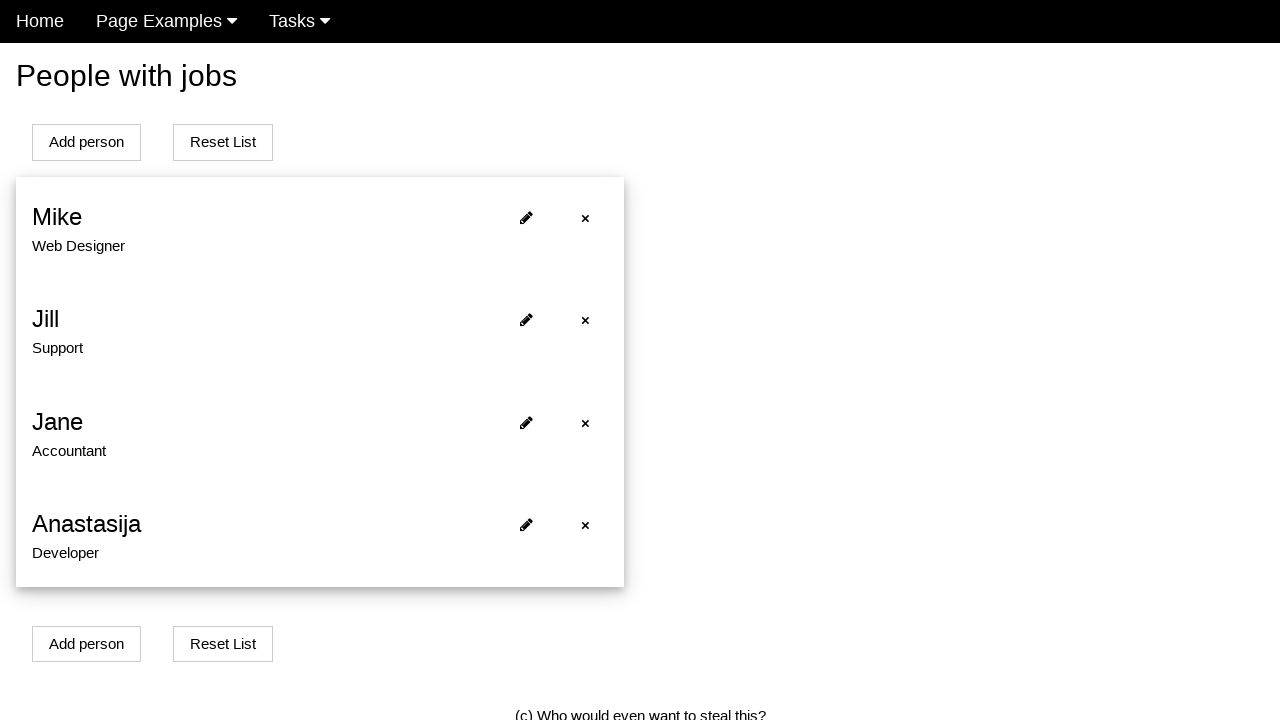